Clicks on the About icon in the header to navigate to the About page

Starting URL: https://parabank.parasoft.com/

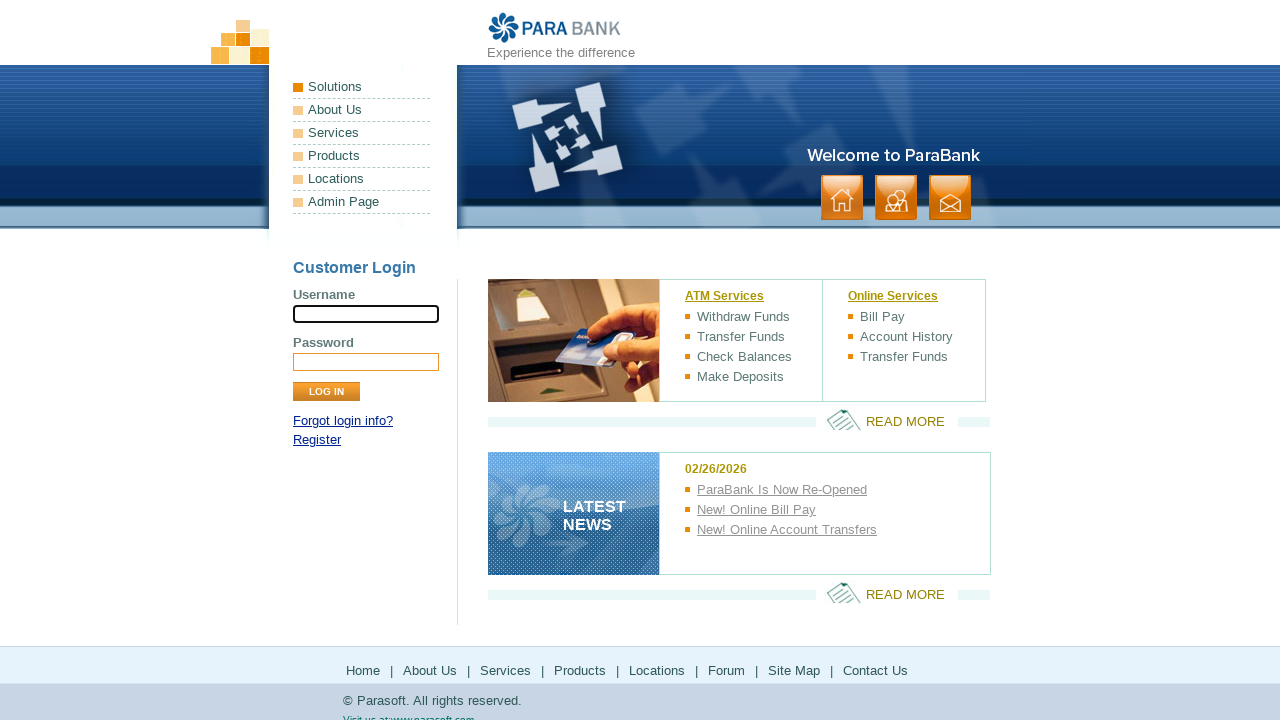

Clicked on the About icon in the header to navigate to the About page at (896, 198) on xpath=//*[@id="headerPanel"]/ul[2]/li[2]/a
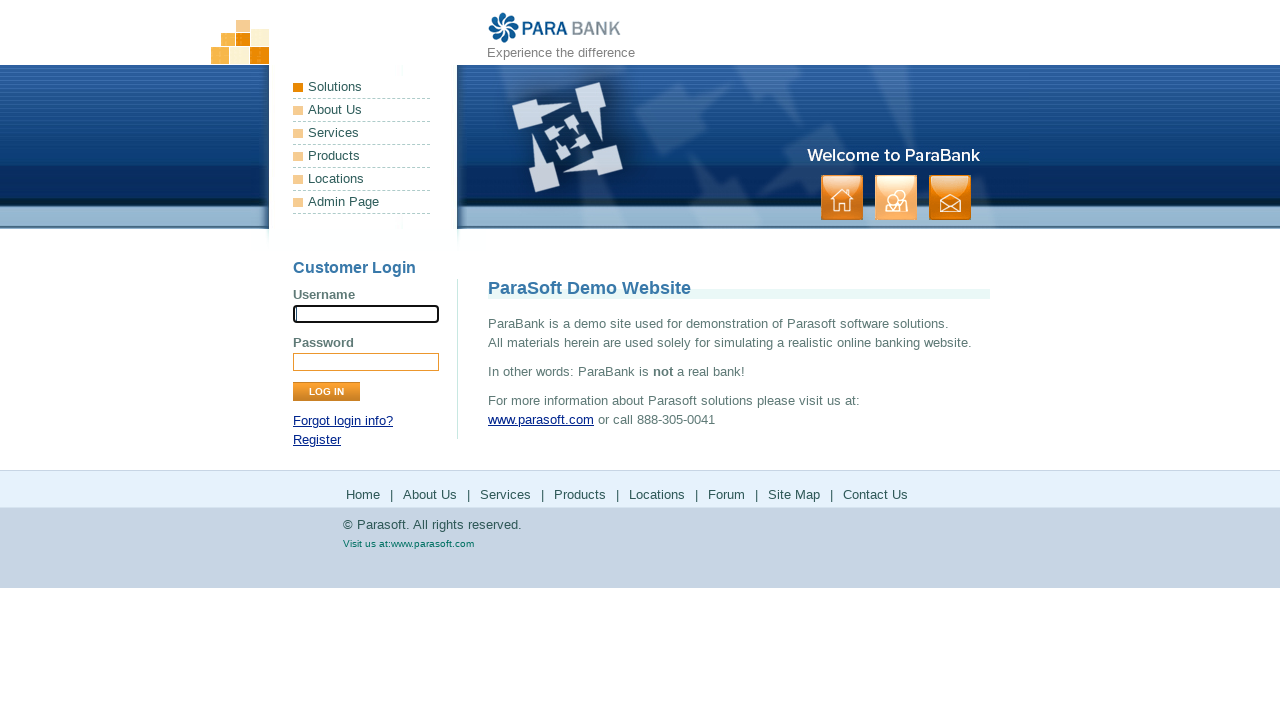

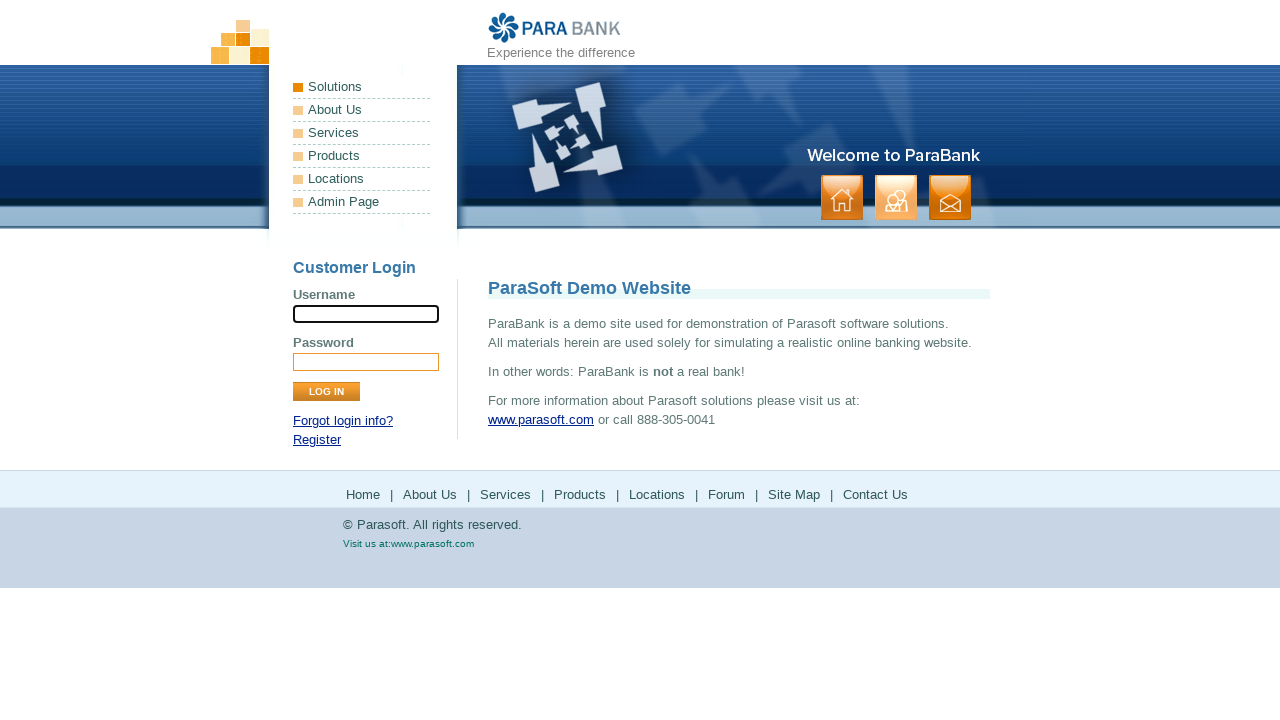